Performs a right-click context menu action on a button element to demonstrate the Actions class functionality

Starting URL: https://swisnl.github.io/jQuery-contextMenu/demo.html

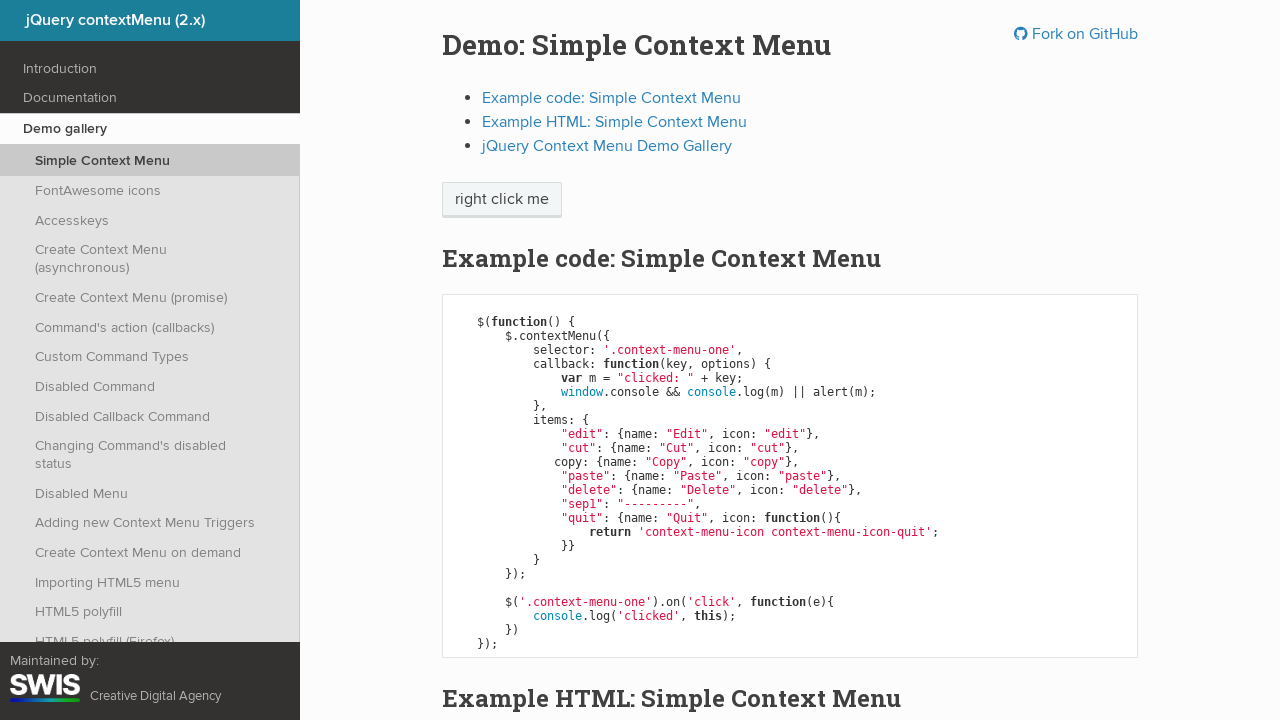

Located button element using xpath
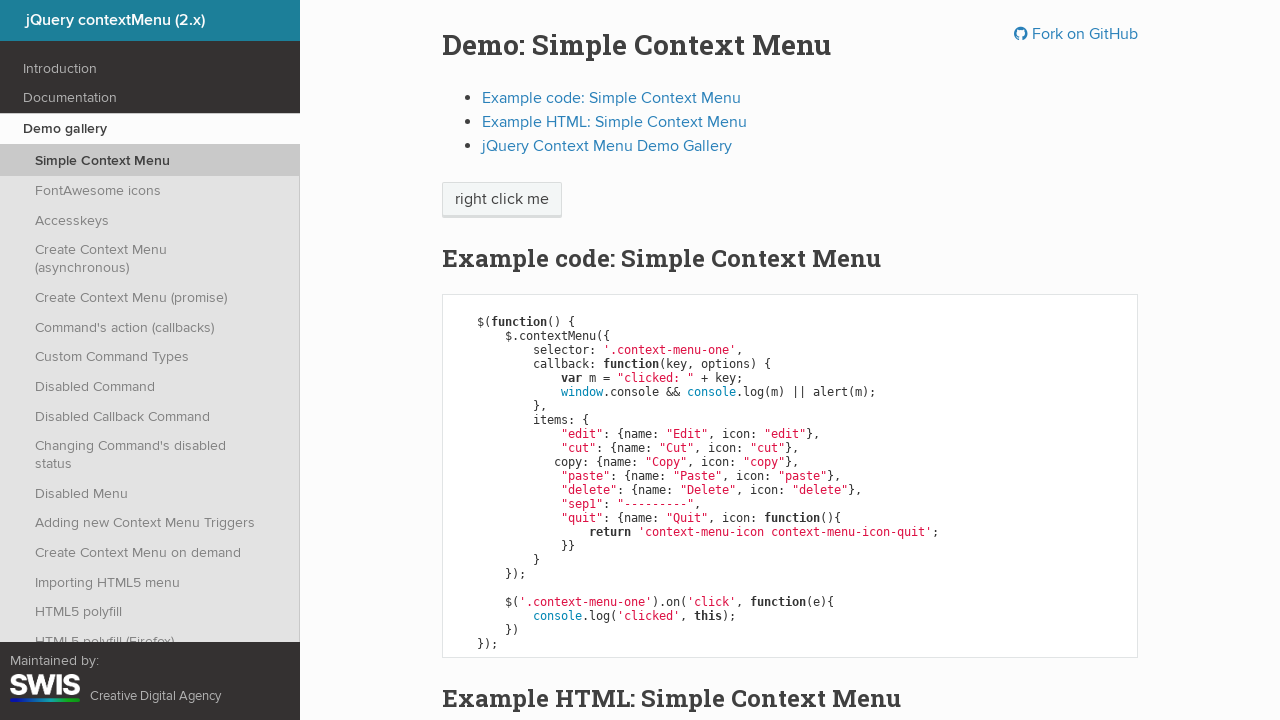

Performed right-click on button element at (502, 200) on xpath=//p/span
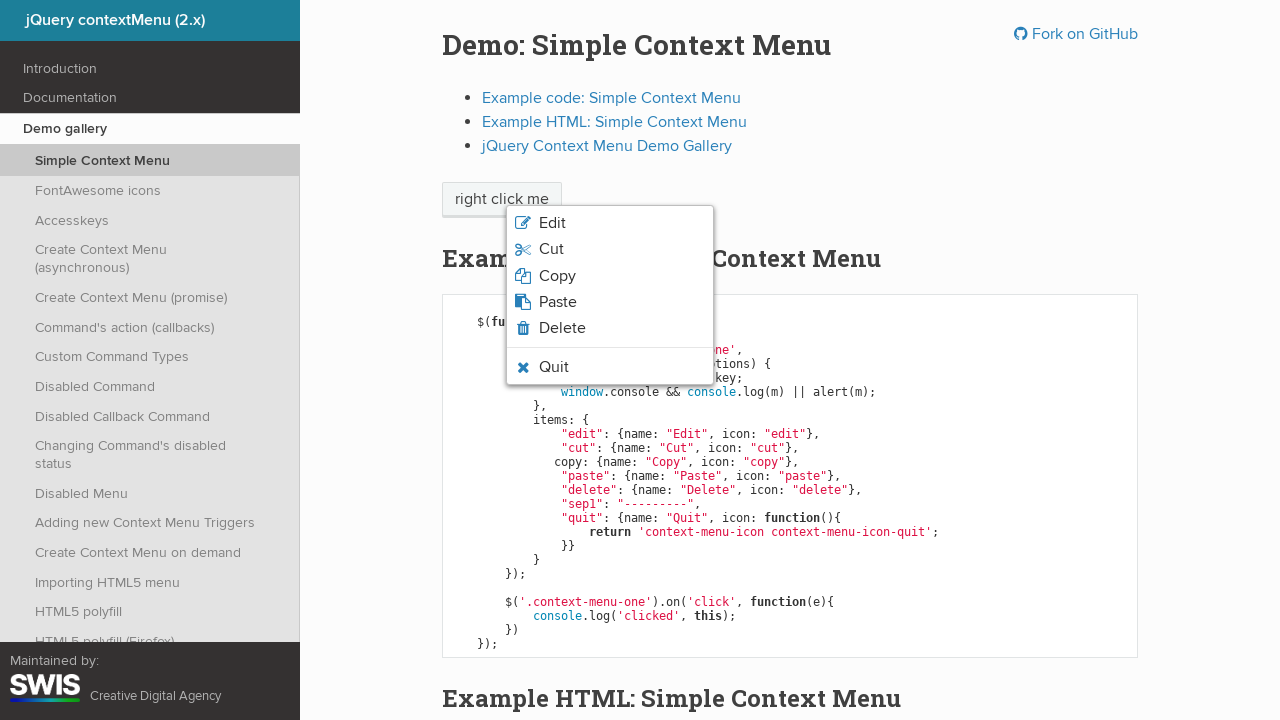

Waited 1 second for context menu to appear
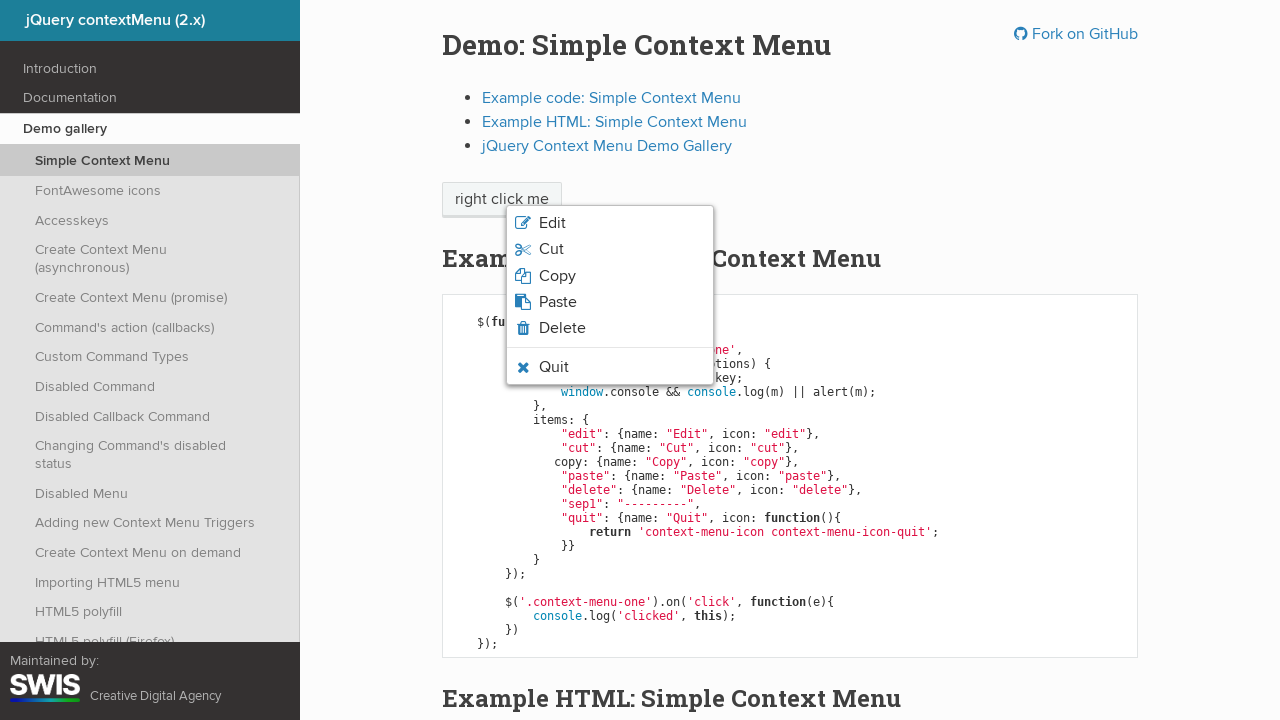

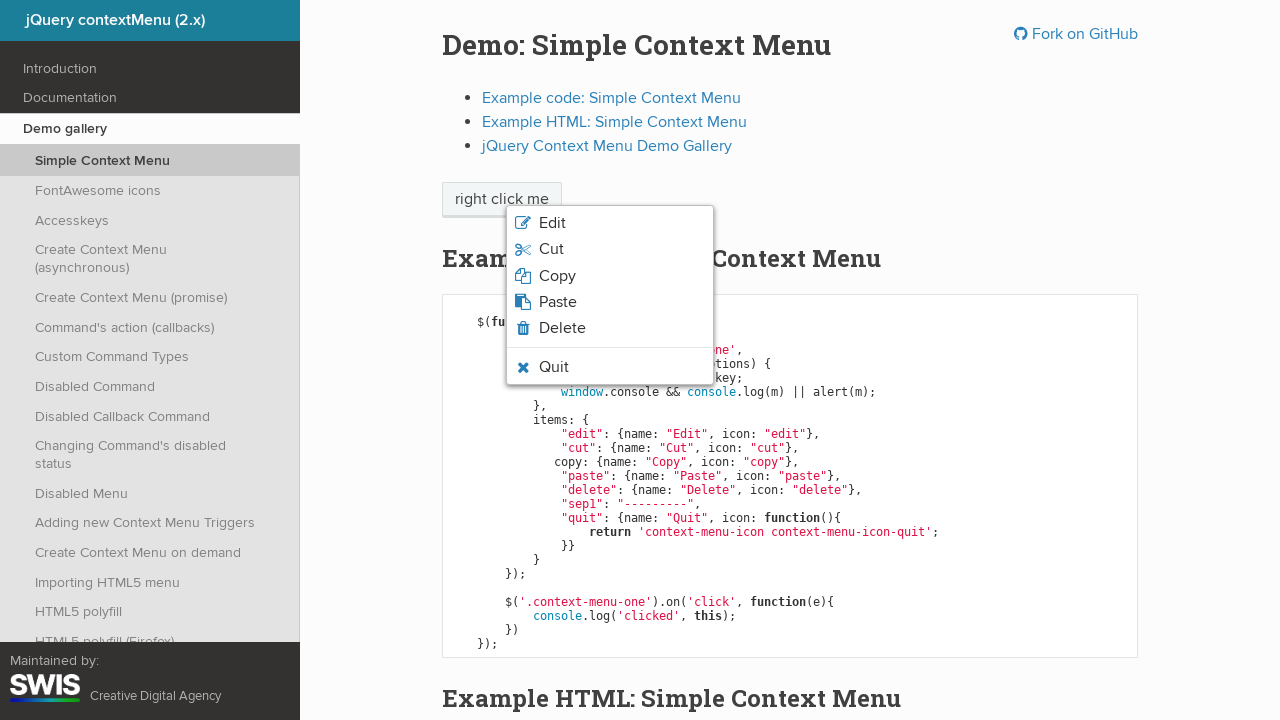